Navigates to the DemoQA homepage to verify the page loads successfully in a mobile Chrome emulation context

Starting URL: http://demoqa.com/

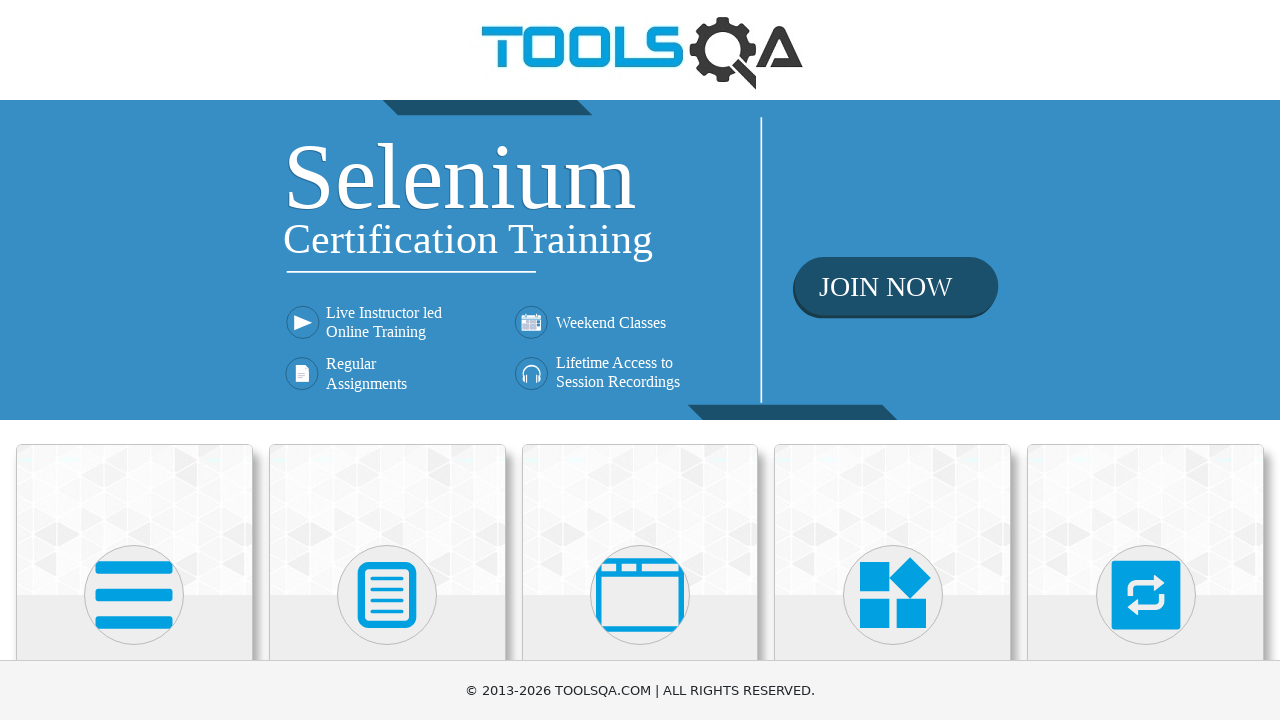

Navigated to DemoQA homepage
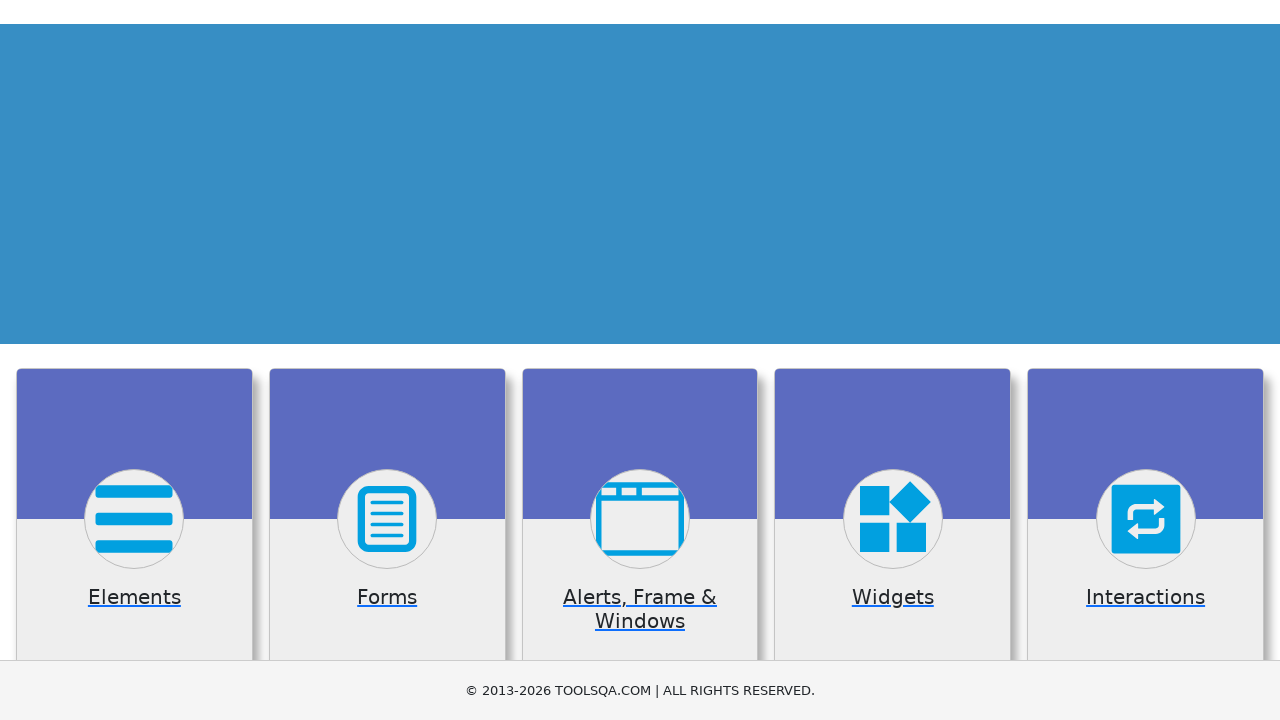

Page DOM content fully loaded
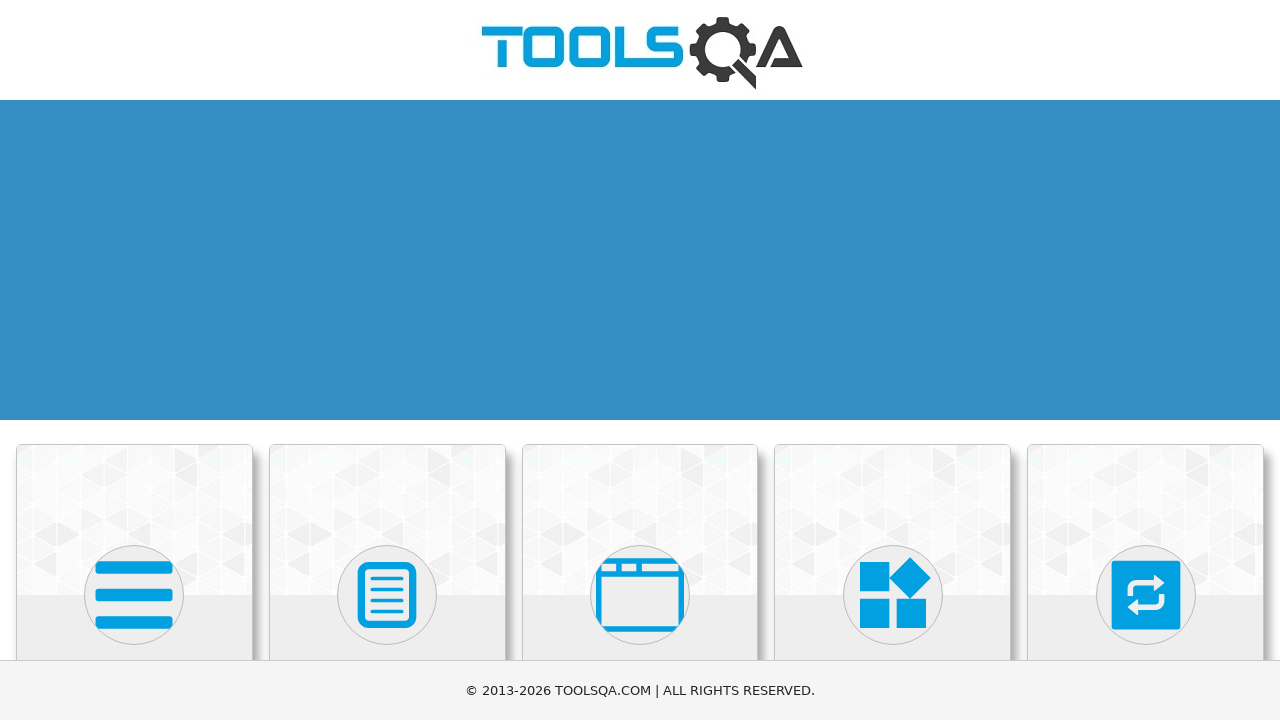

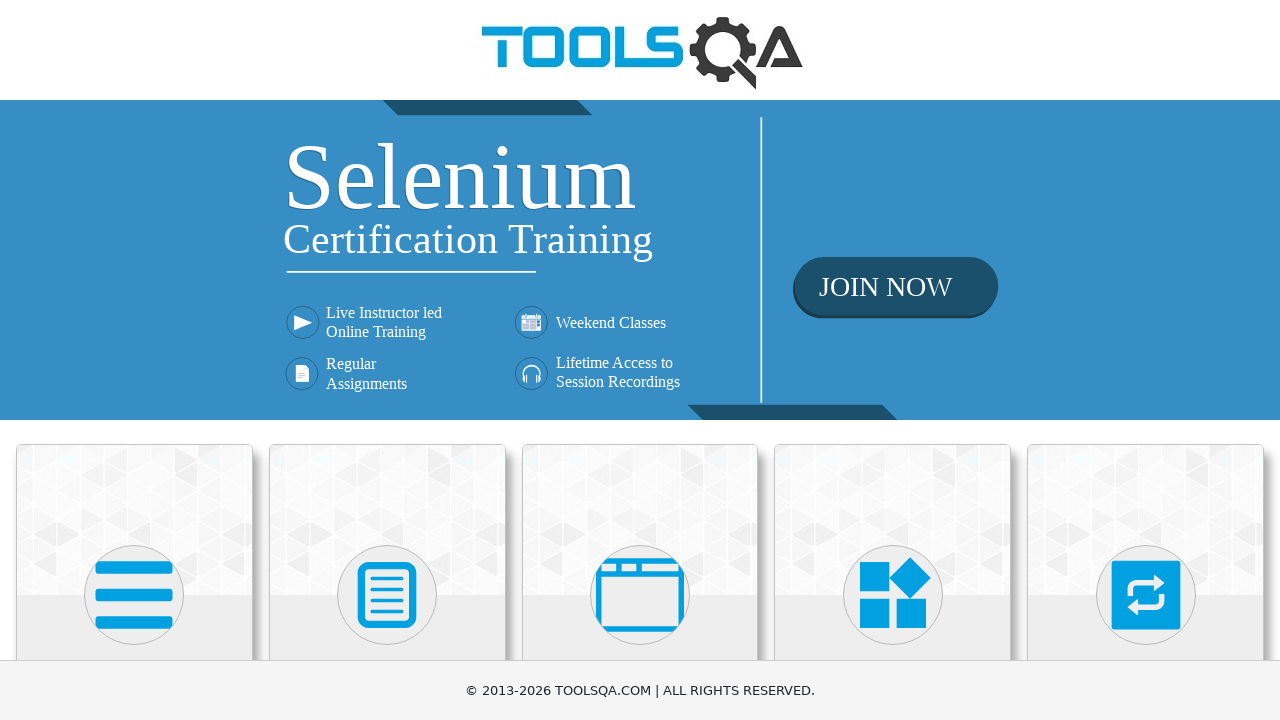